Navigates to the Starbucks Korea drink menu page, waits for the menu items to load, then clicks on the first drink to view its detail page with nutrition information.

Starting URL: https://www.starbucks.co.kr/menu/drink_list.do

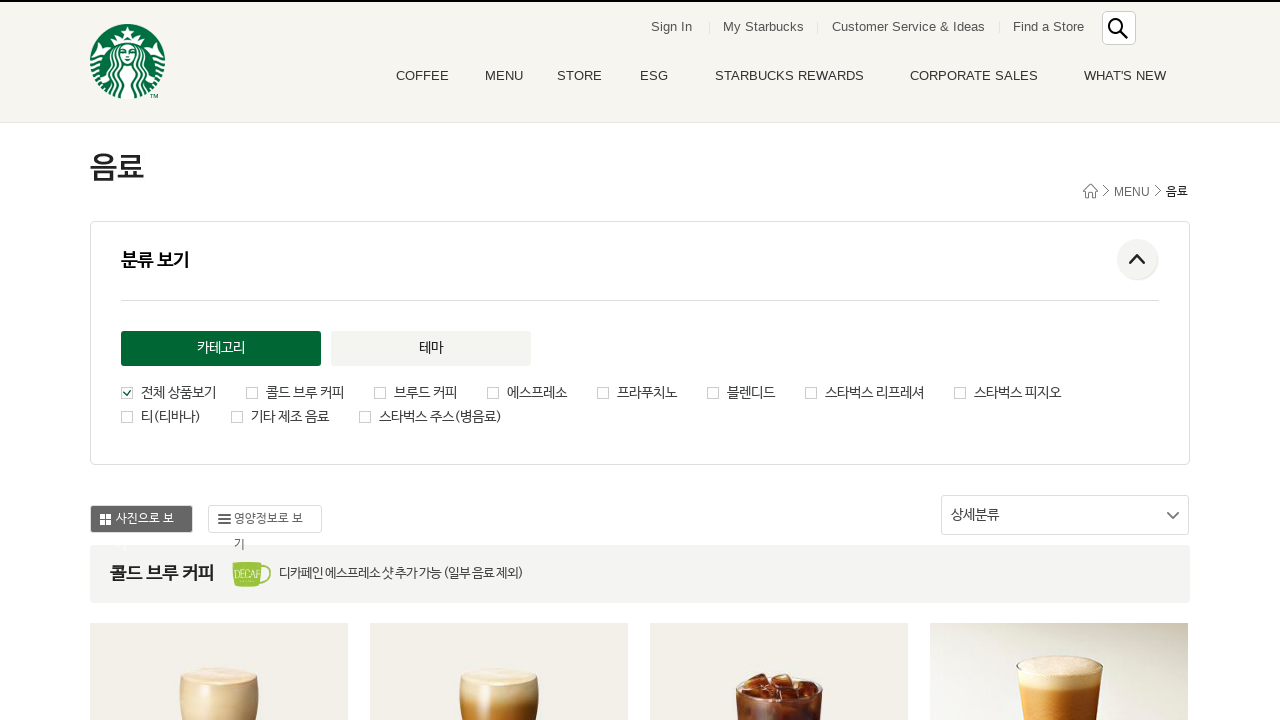

Waited for drink menu items to load on Starbucks Korea menu page
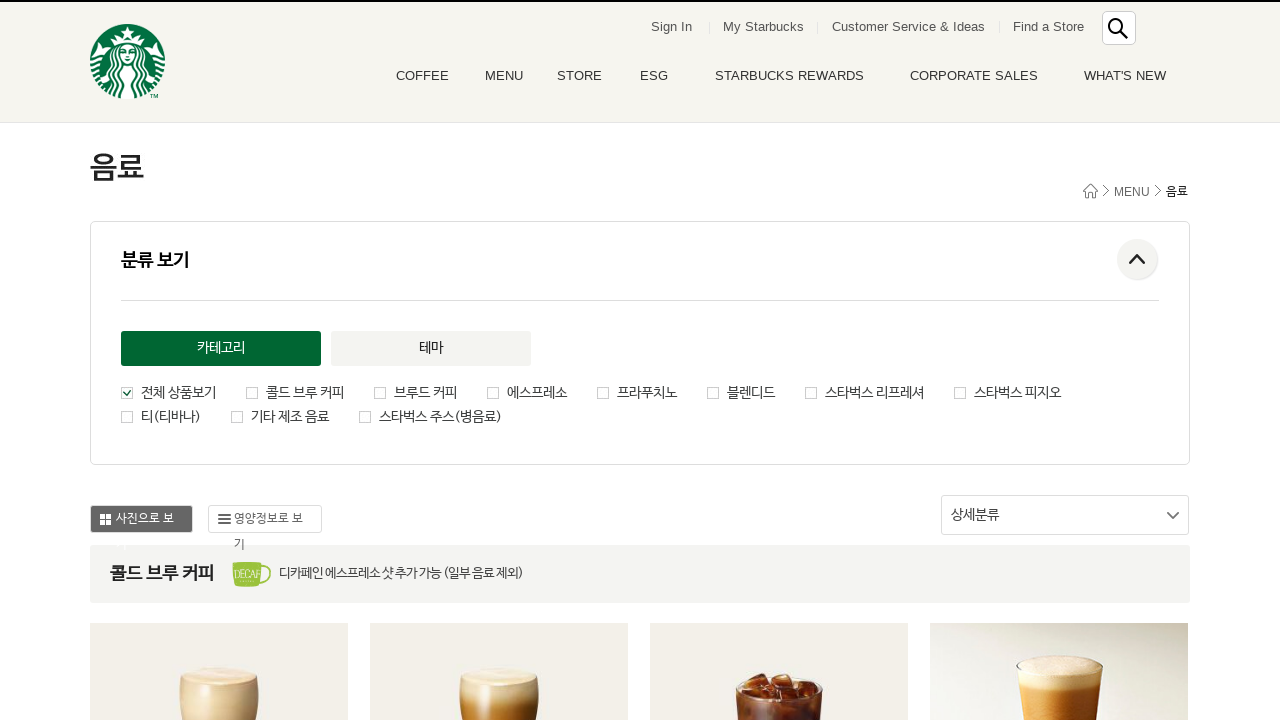

Clicked on the first drink menu item to view details at (219, 672) on a.goDrinkView >> nth=0
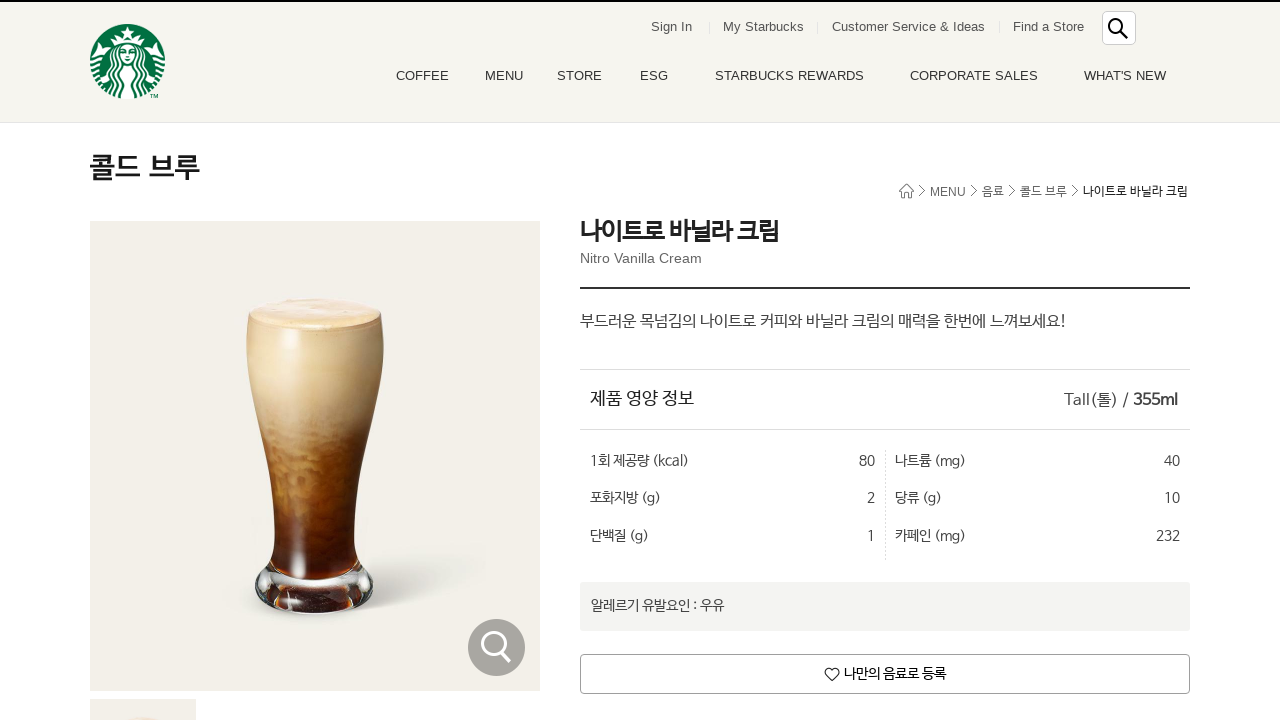

Waited for product information content to load on drink detail page
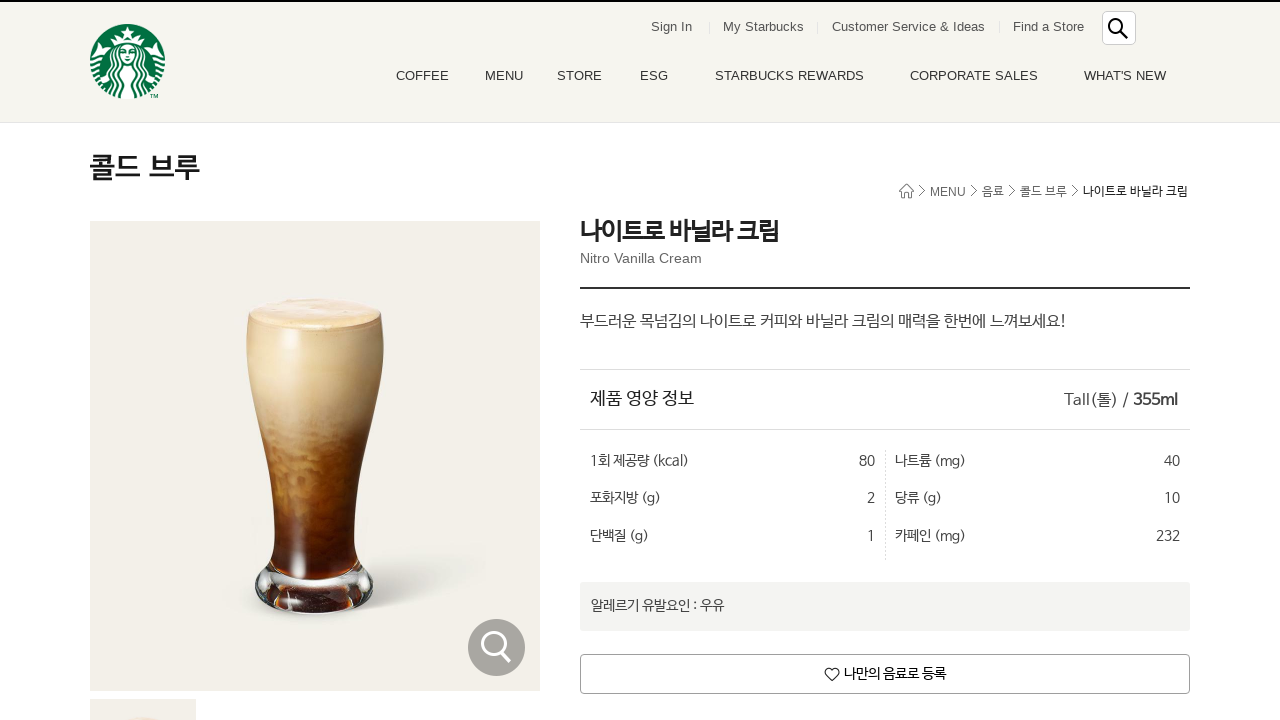

Waited for nutrition information details to be visible
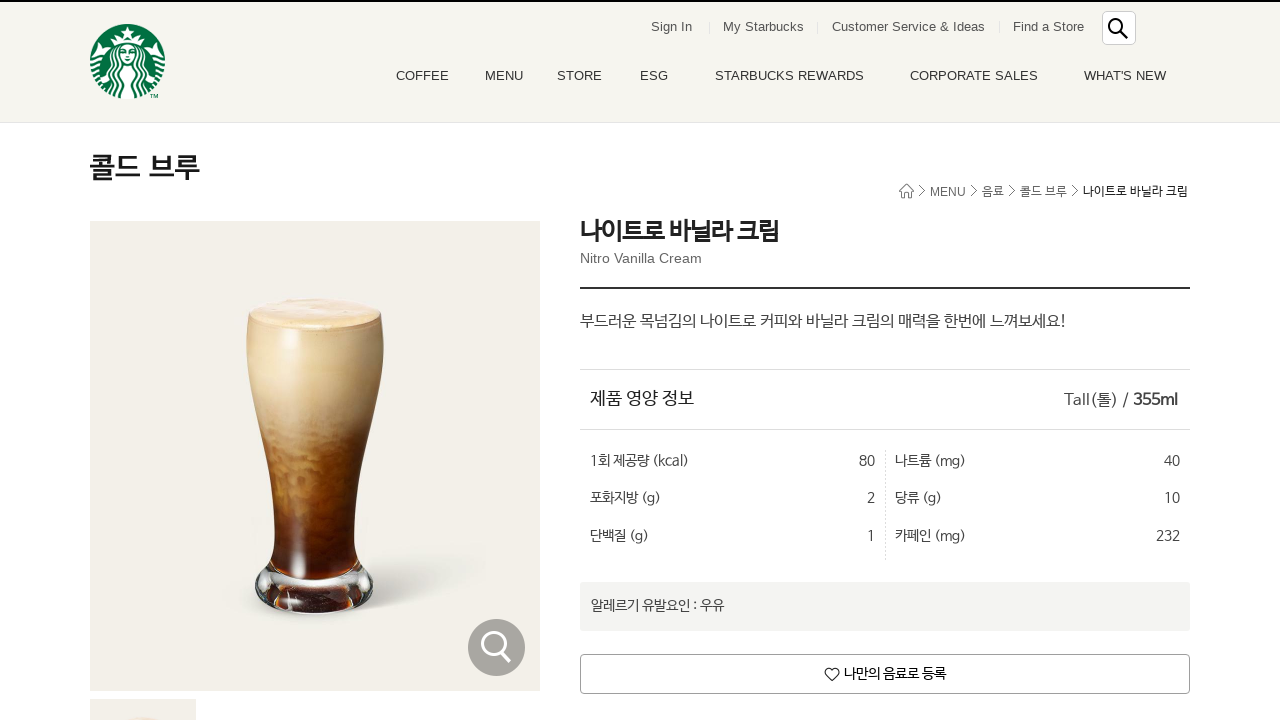

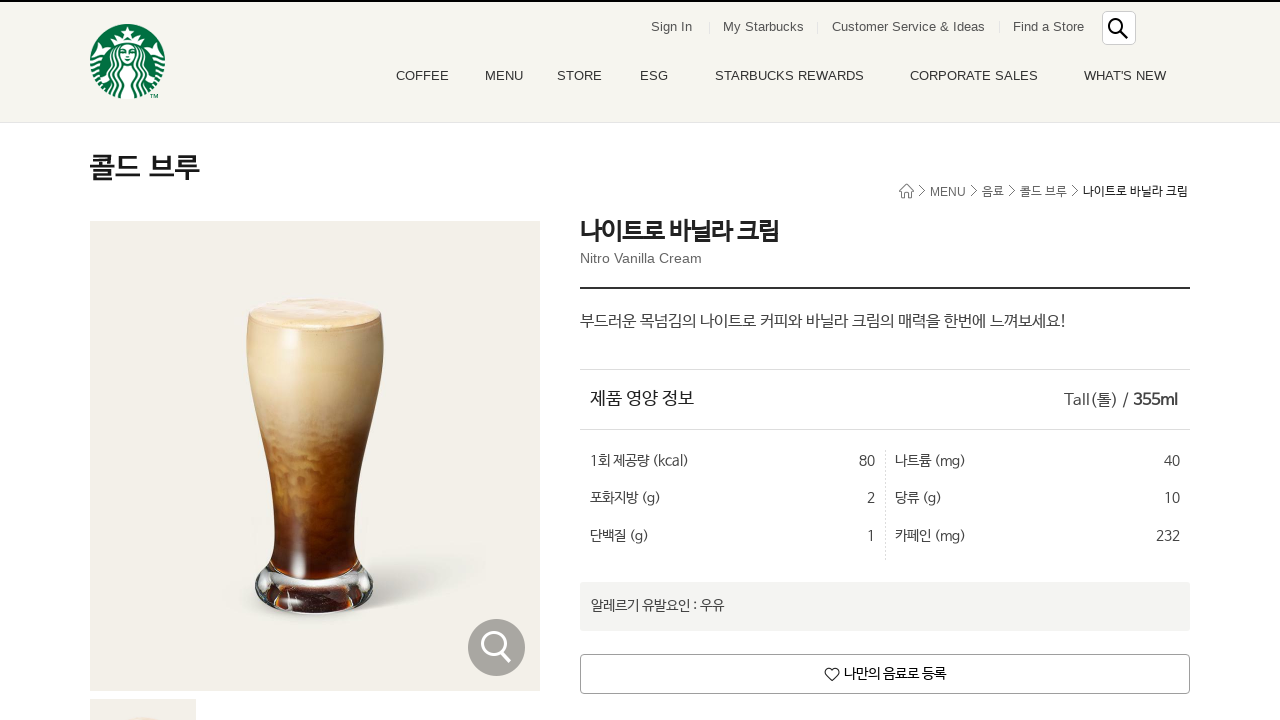